Tests form submission flow by clicking a specific link, then filling out a form with personal information (first name, last name, city, country) and submitting it.

Starting URL: http://suninjuly.github.io/find_link_text

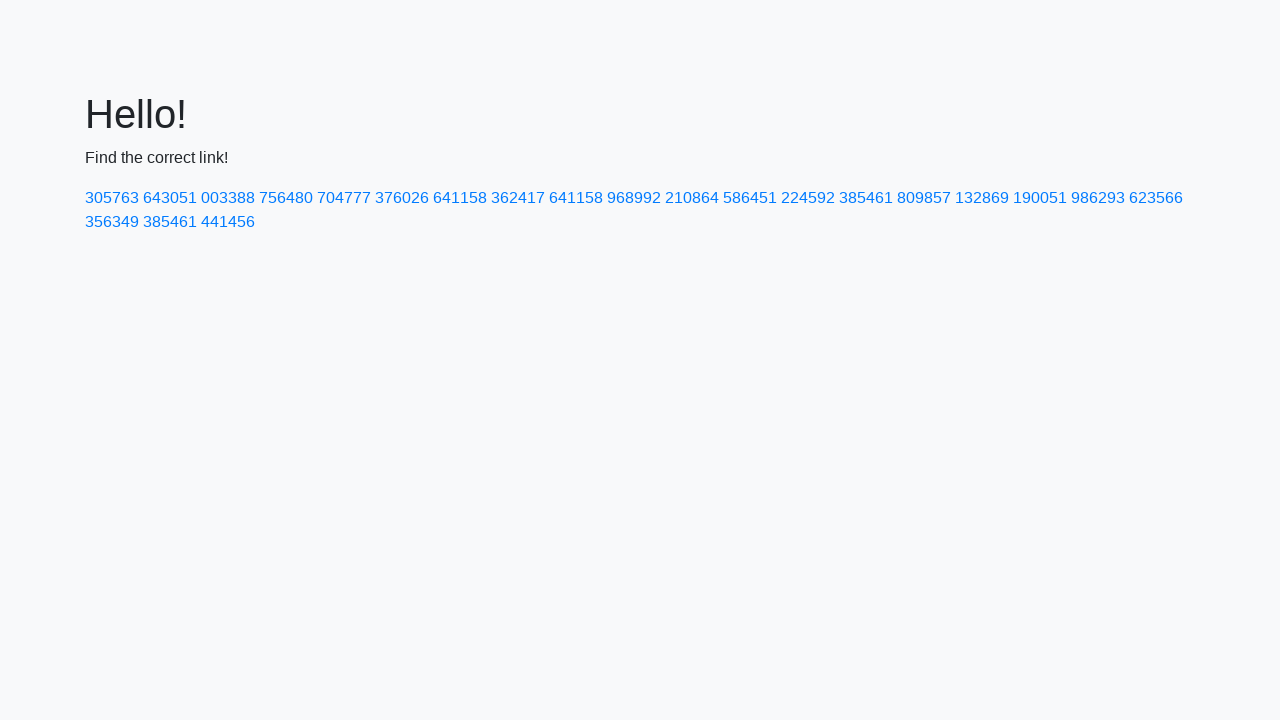

Clicked link with text '224592' at (808, 198) on text=224592
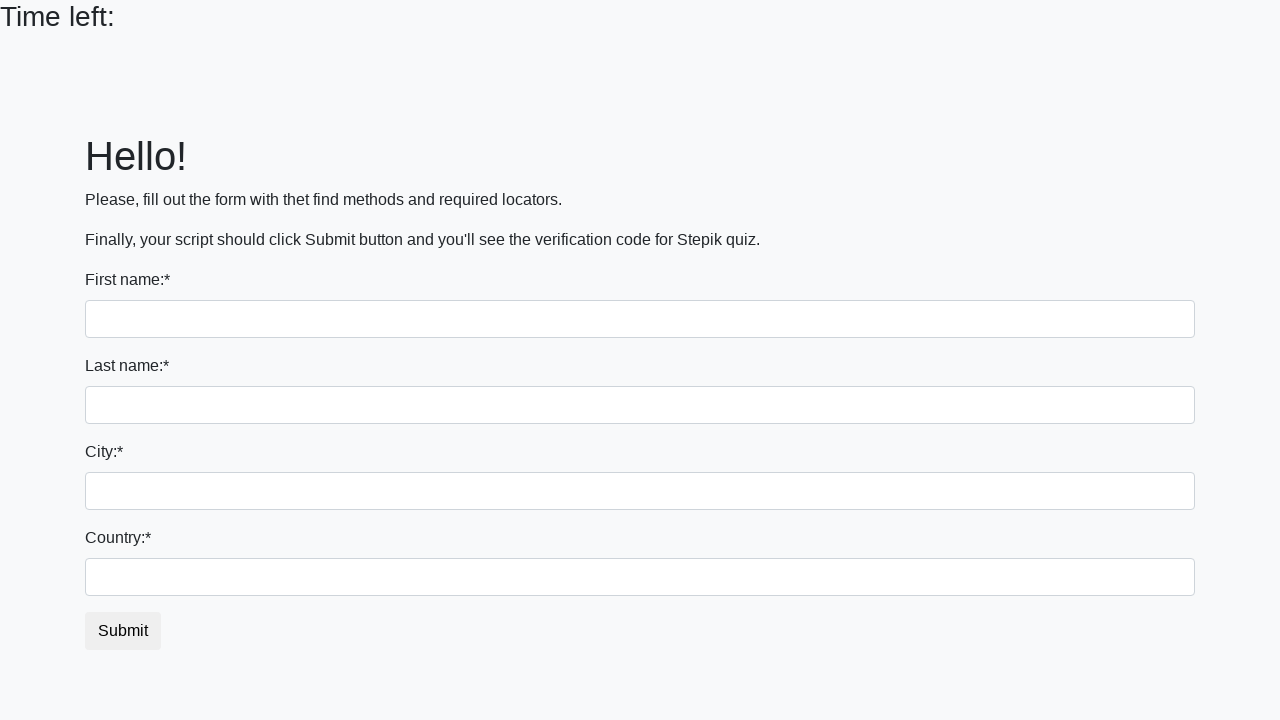

Filled first name field with 'Ivan' on input >> nth=0
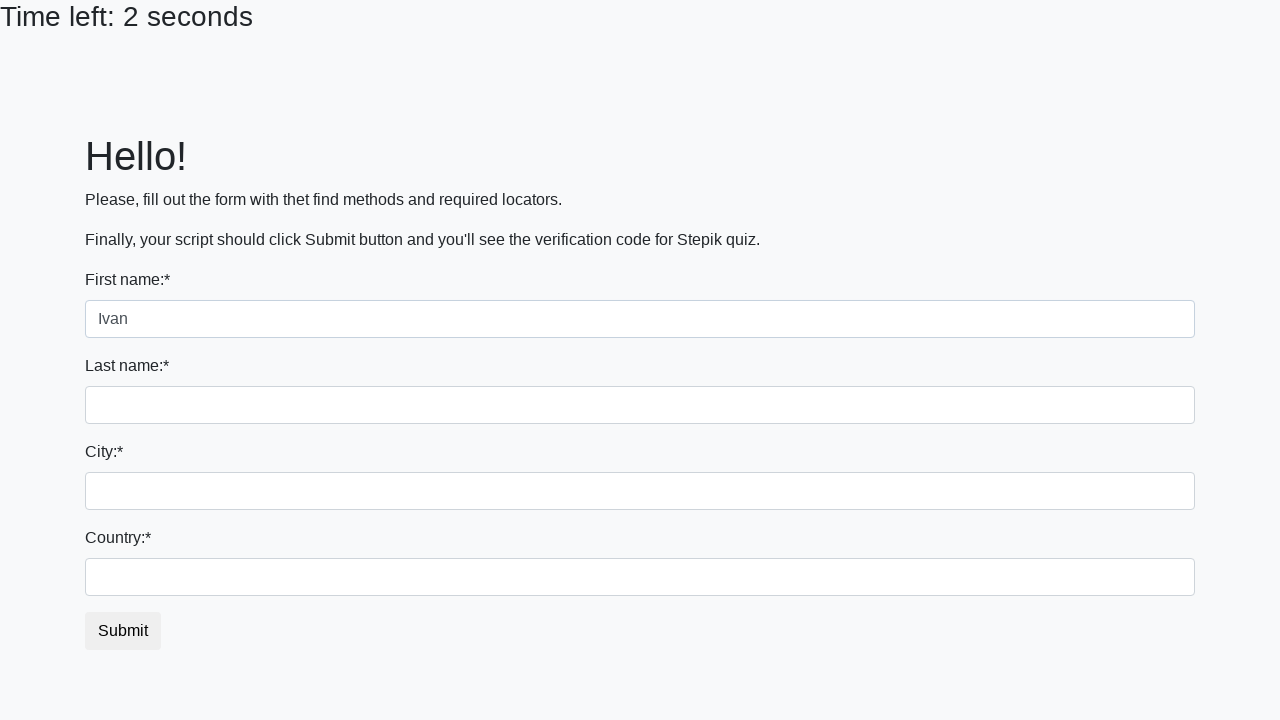

Filled last name field with 'Petrov' on input[name='last_name']
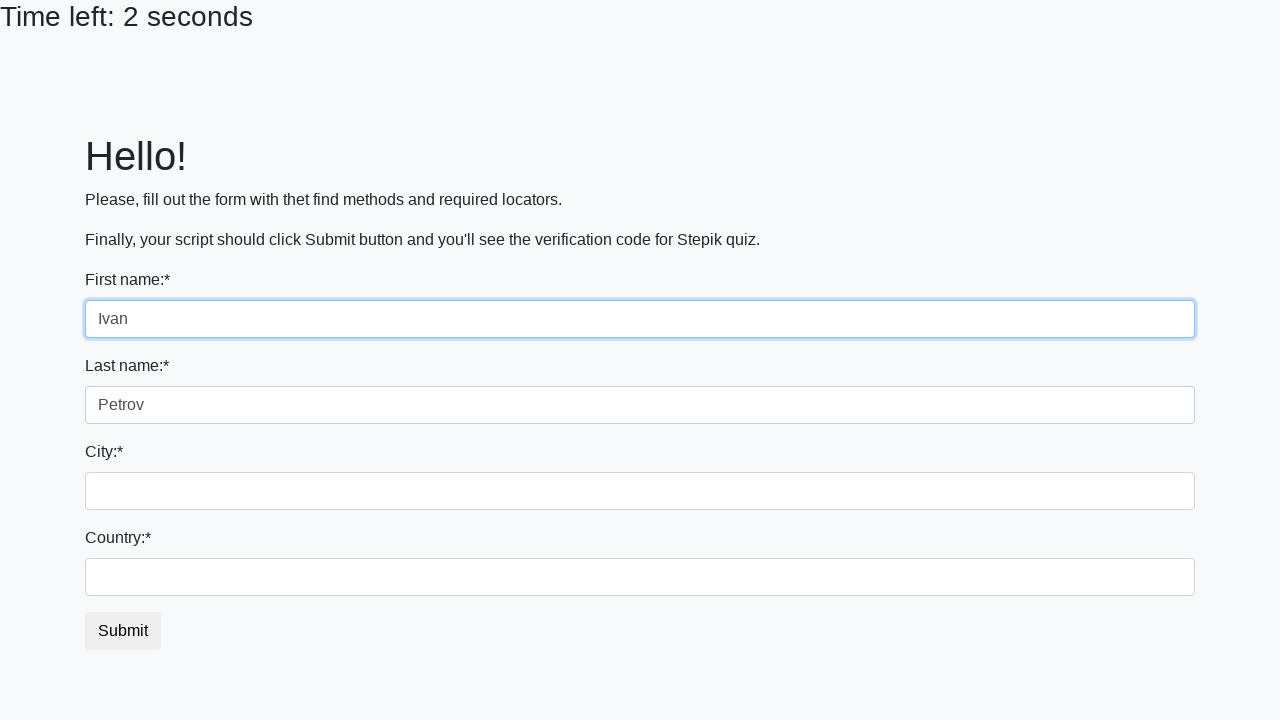

Filled city field with 'Smolensk' on .form-control.city
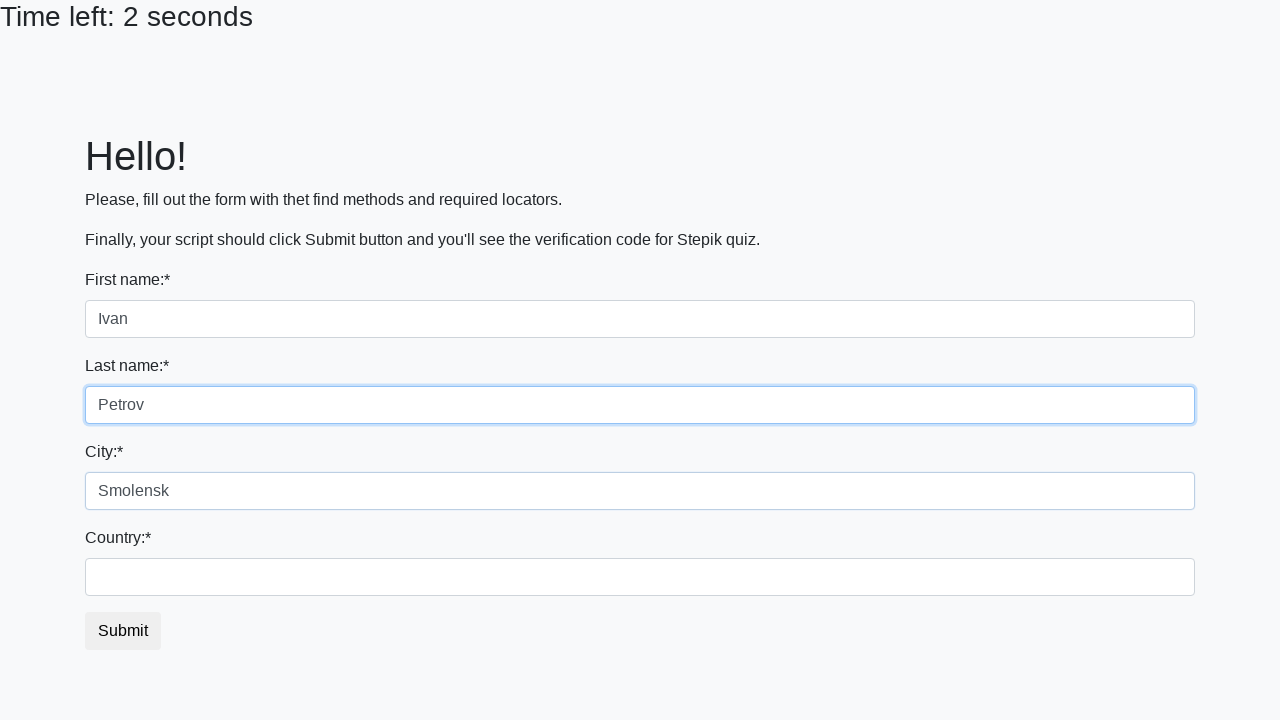

Filled country field with 'Russia' on #country
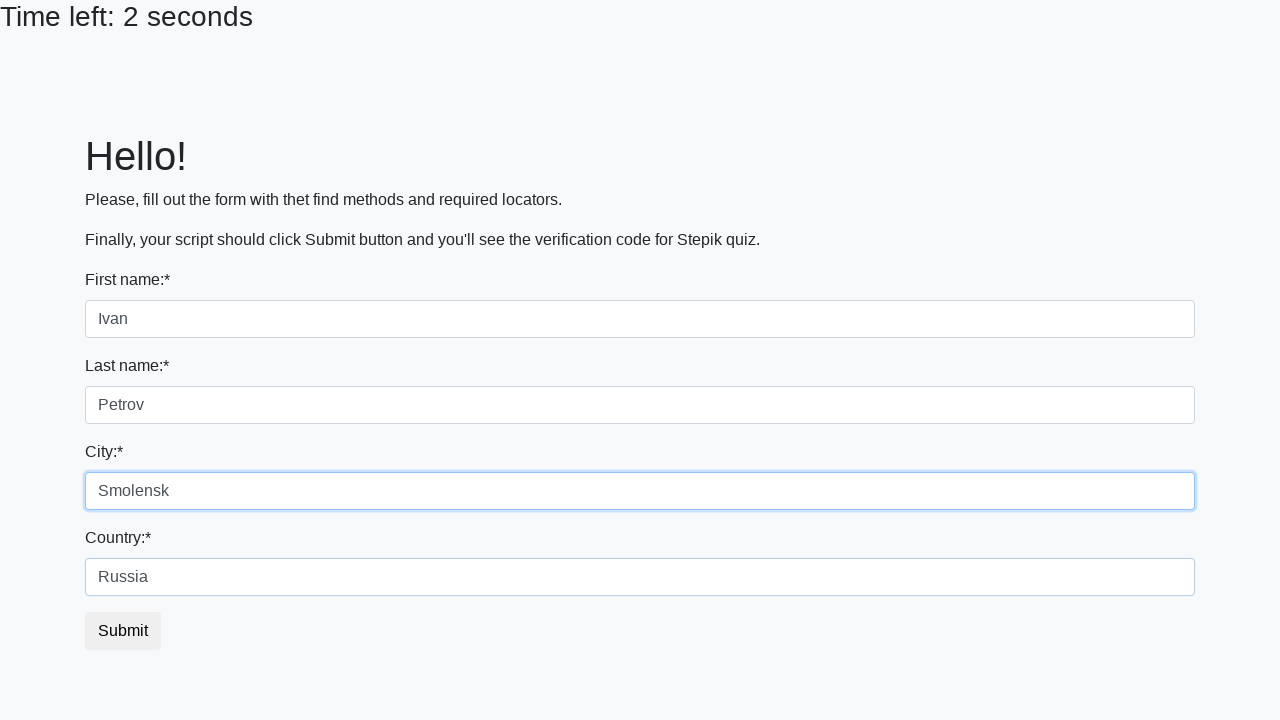

Clicked submit button to submit form at (123, 631) on button.btn
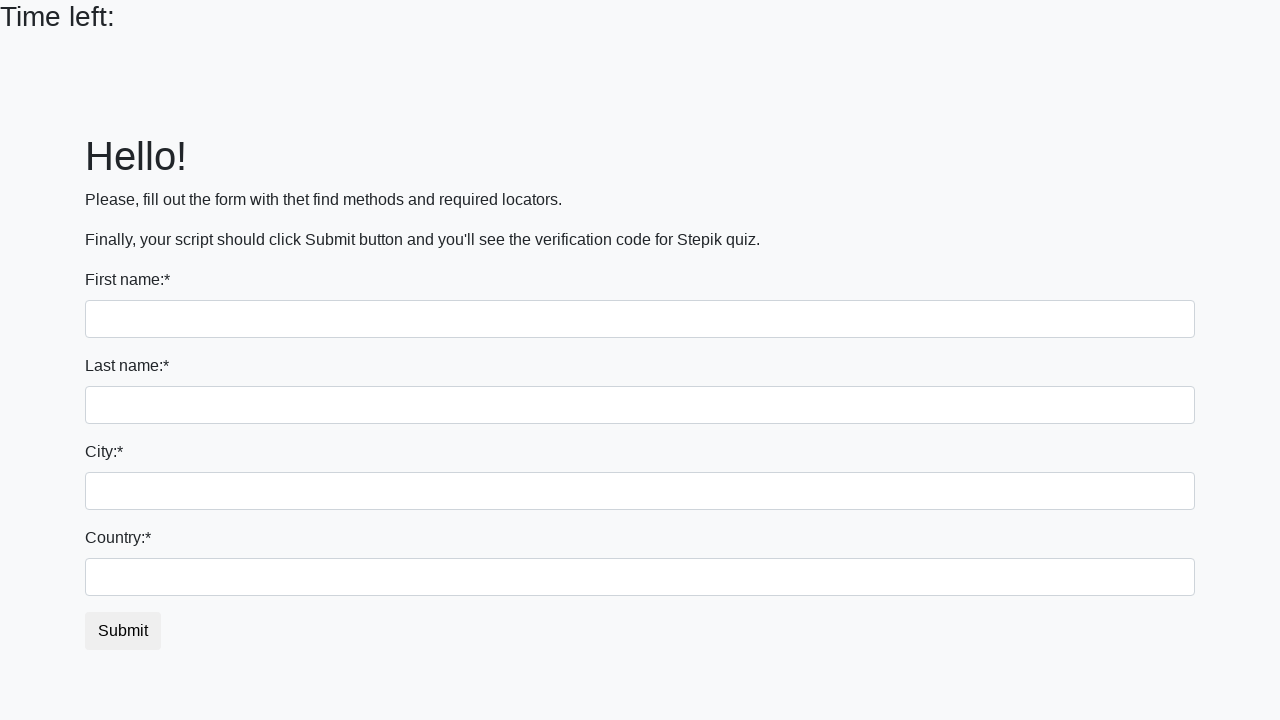

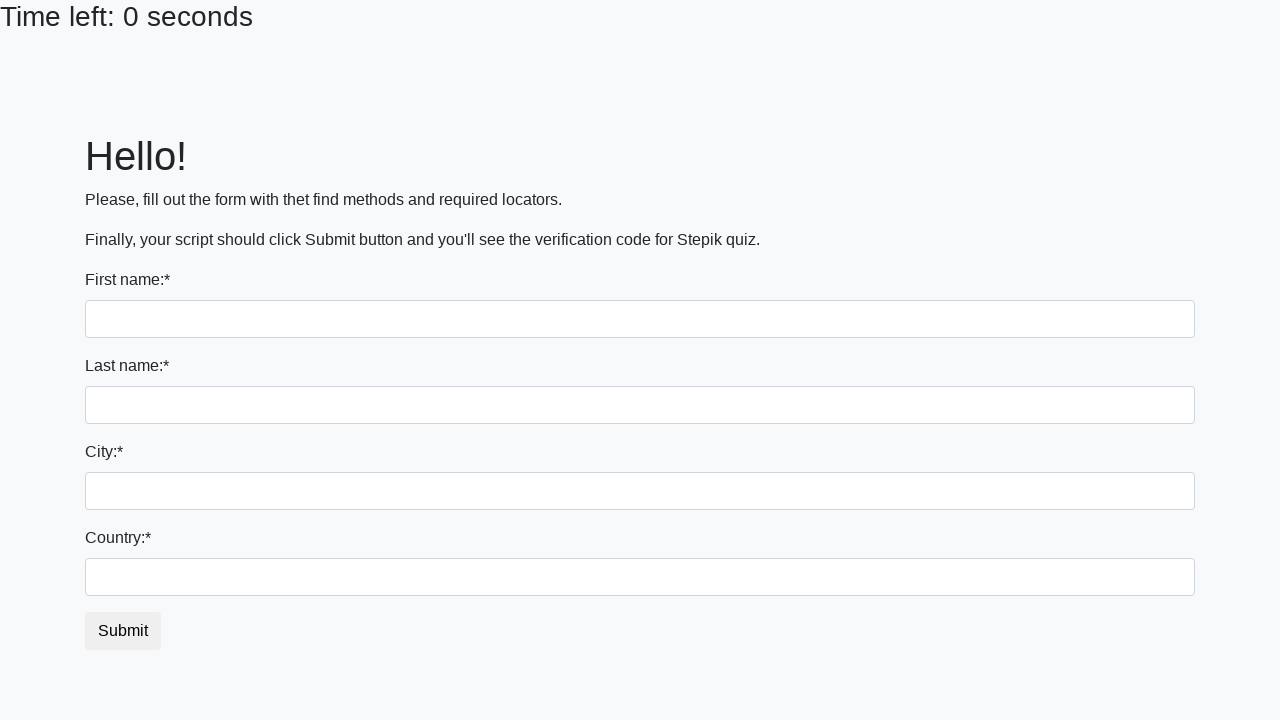